Tests input field functionality by verifying its properties and filling it with text

Starting URL: https://seleniumbase.io/demo_page

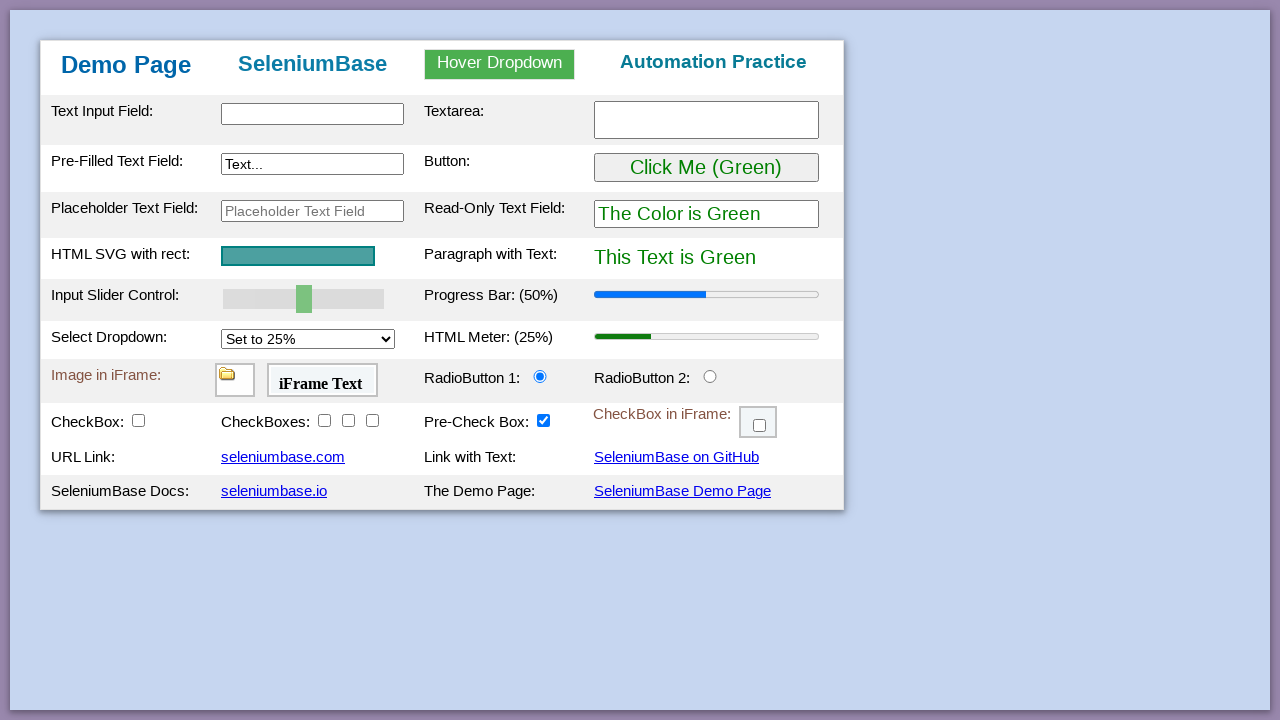

Verified input field is visible
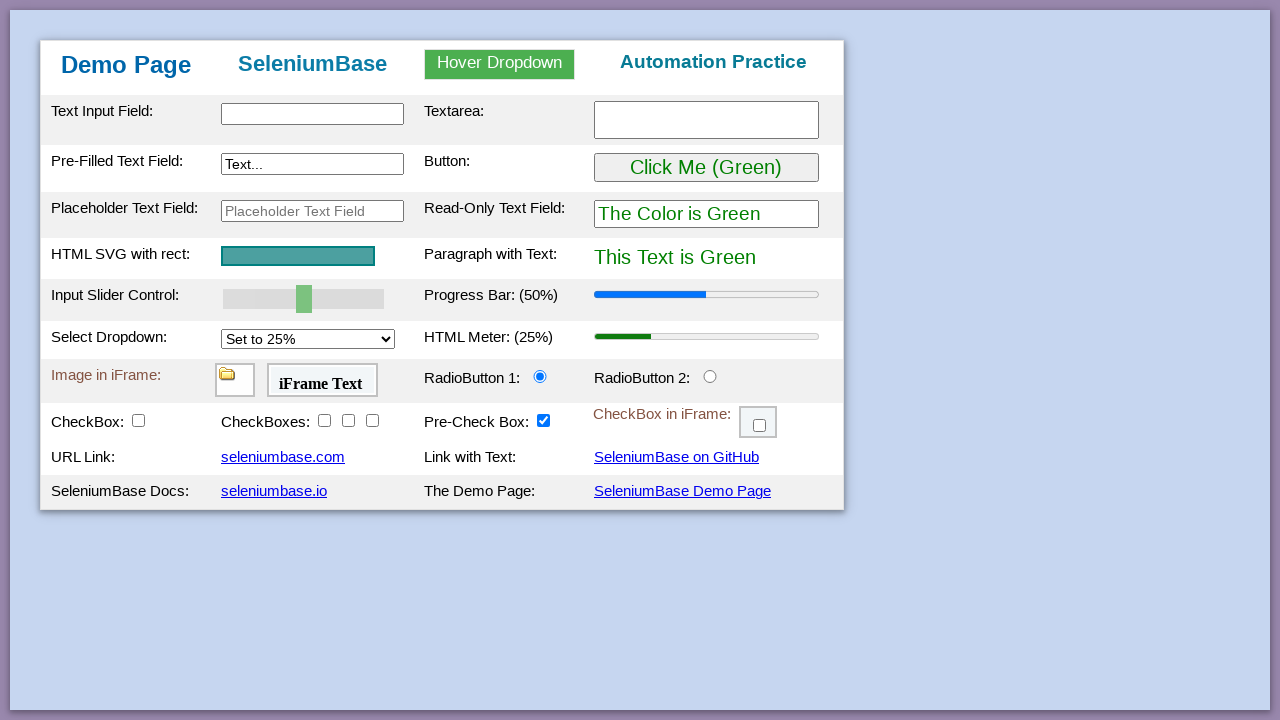

Verified input field is editable
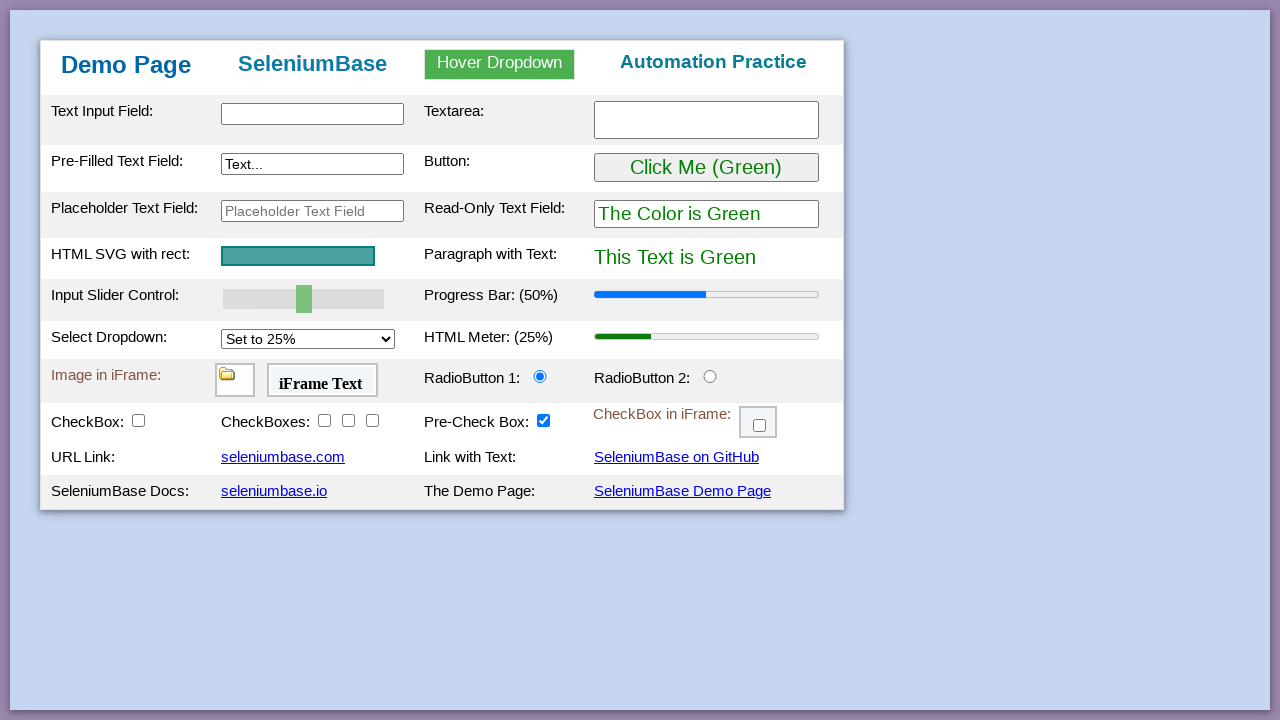

Verified input field is enabled
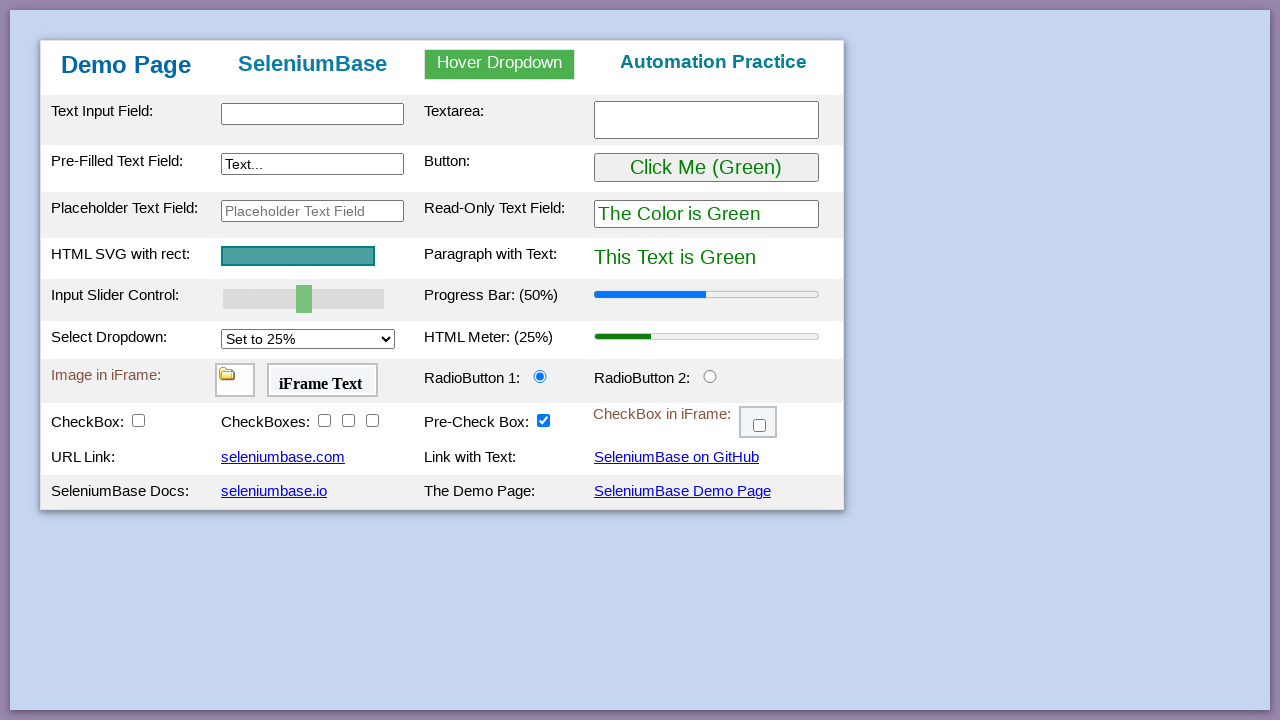

Filled input field with 'testing' on //input[@id='myTextInput']
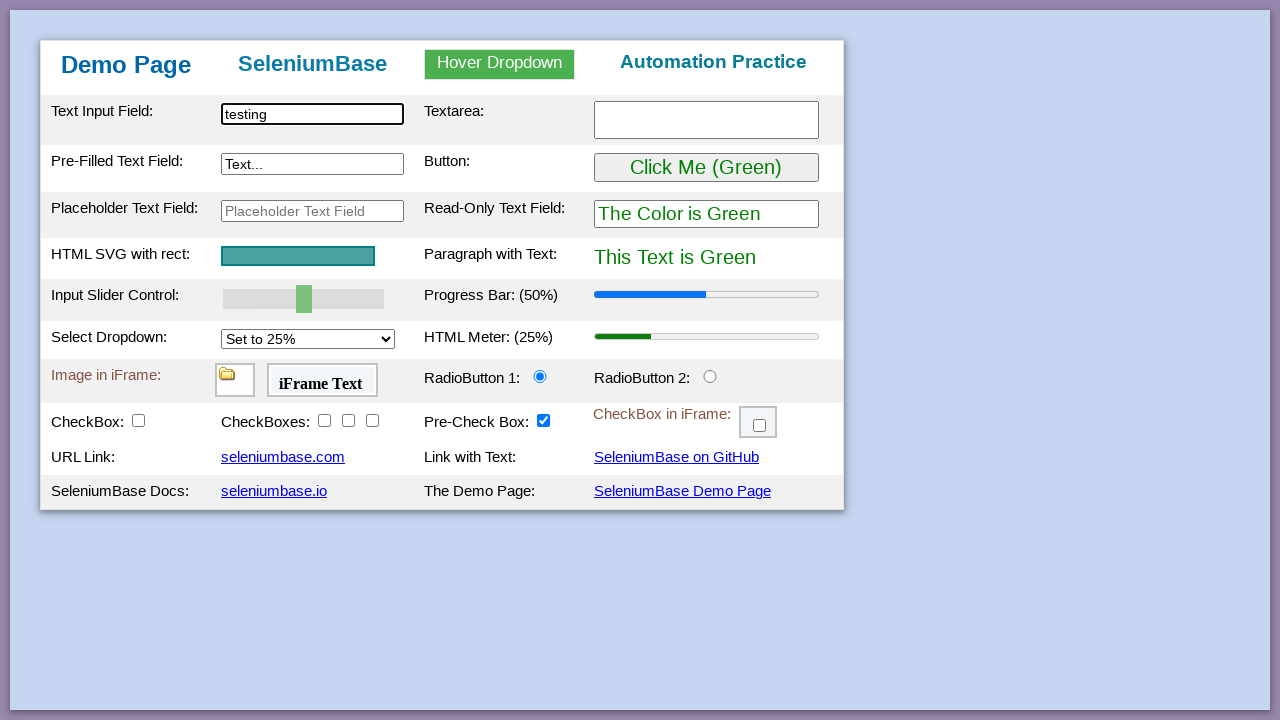

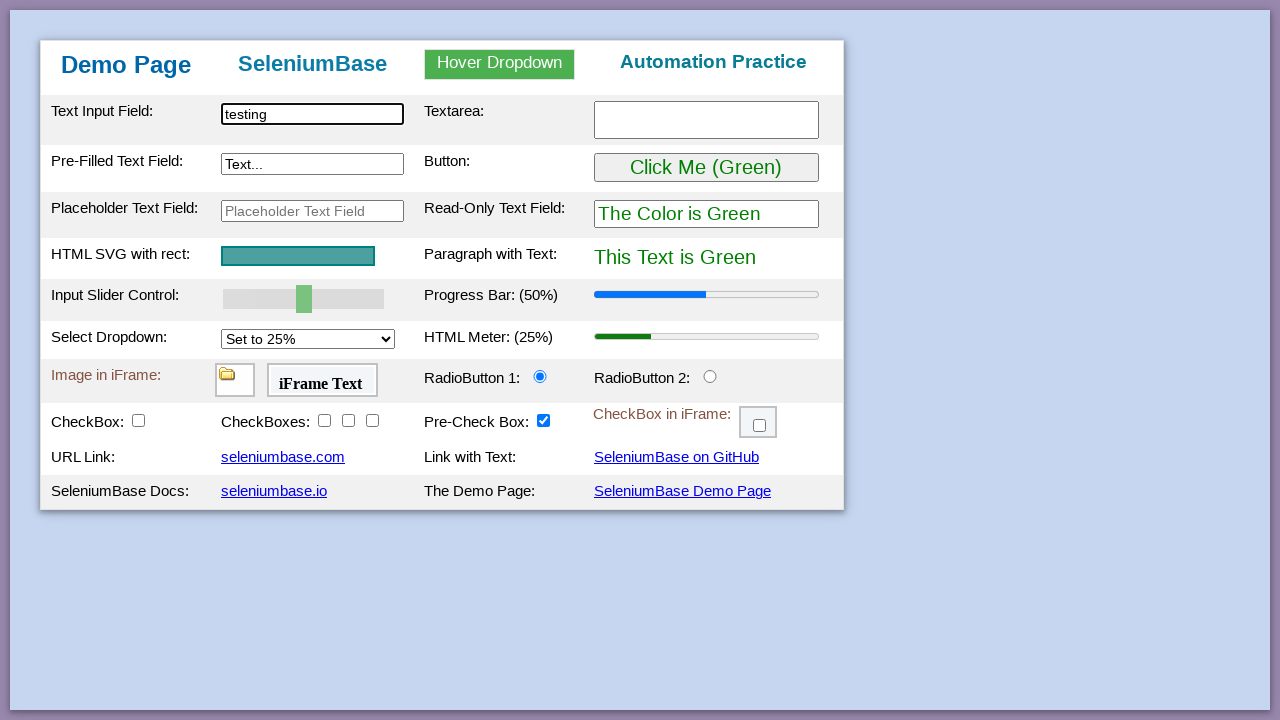